Tests nested frames navigation by clicking on the Nested Frames link, switching to parent and child frames, and verifying the frame content is accessible

Starting URL: https://the-internet.herokuapp.com/

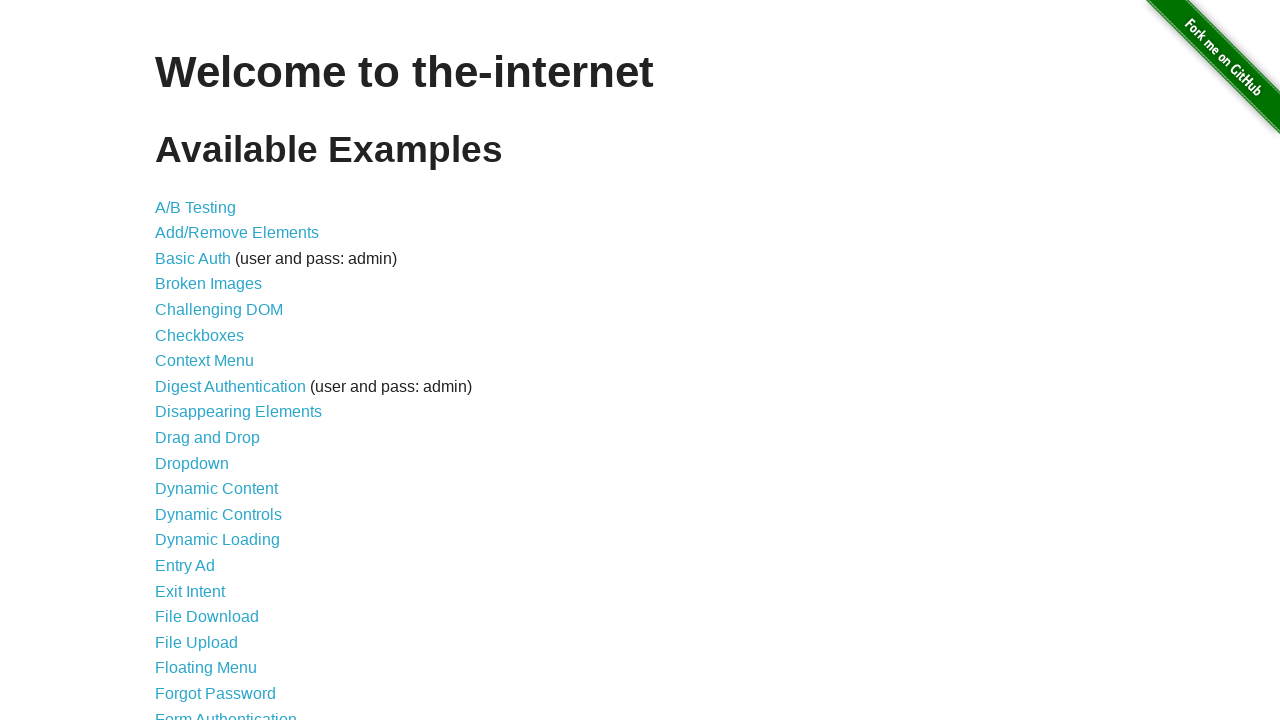

Clicked on 'Nested Frames' link at (210, 395) on text=Nested Frames
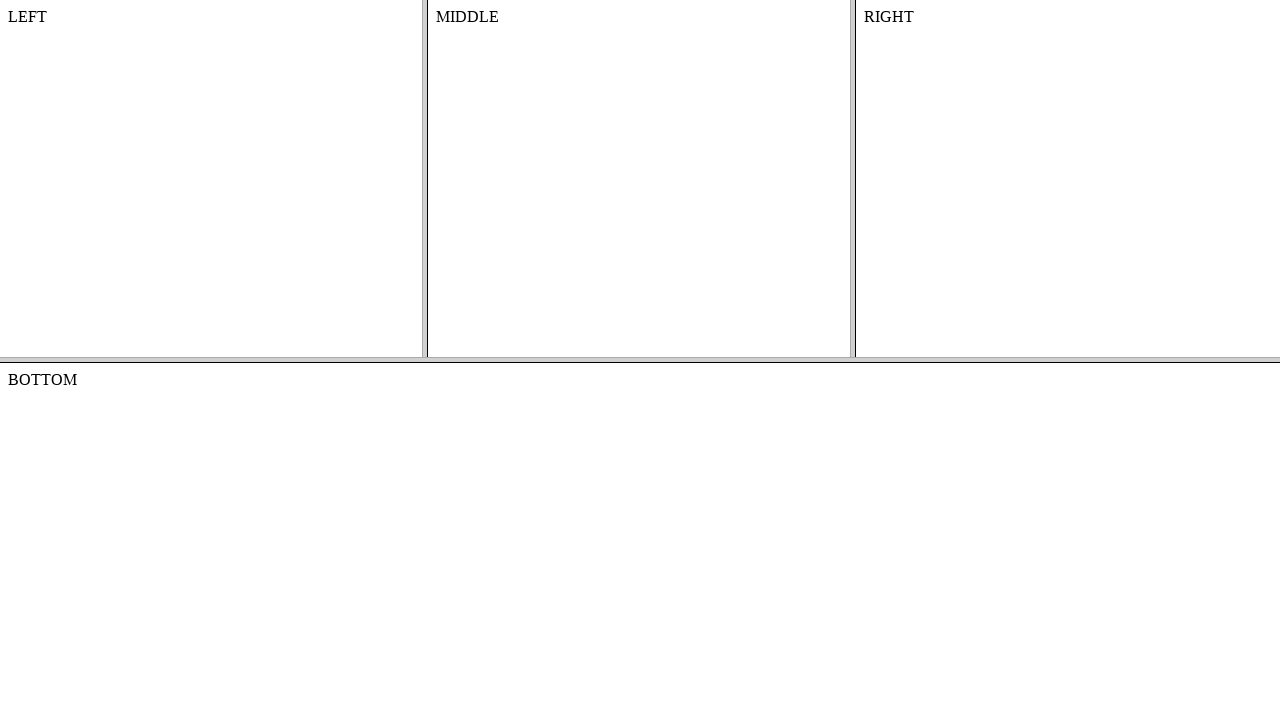

Waited for nested frames page to load (domcontentloaded)
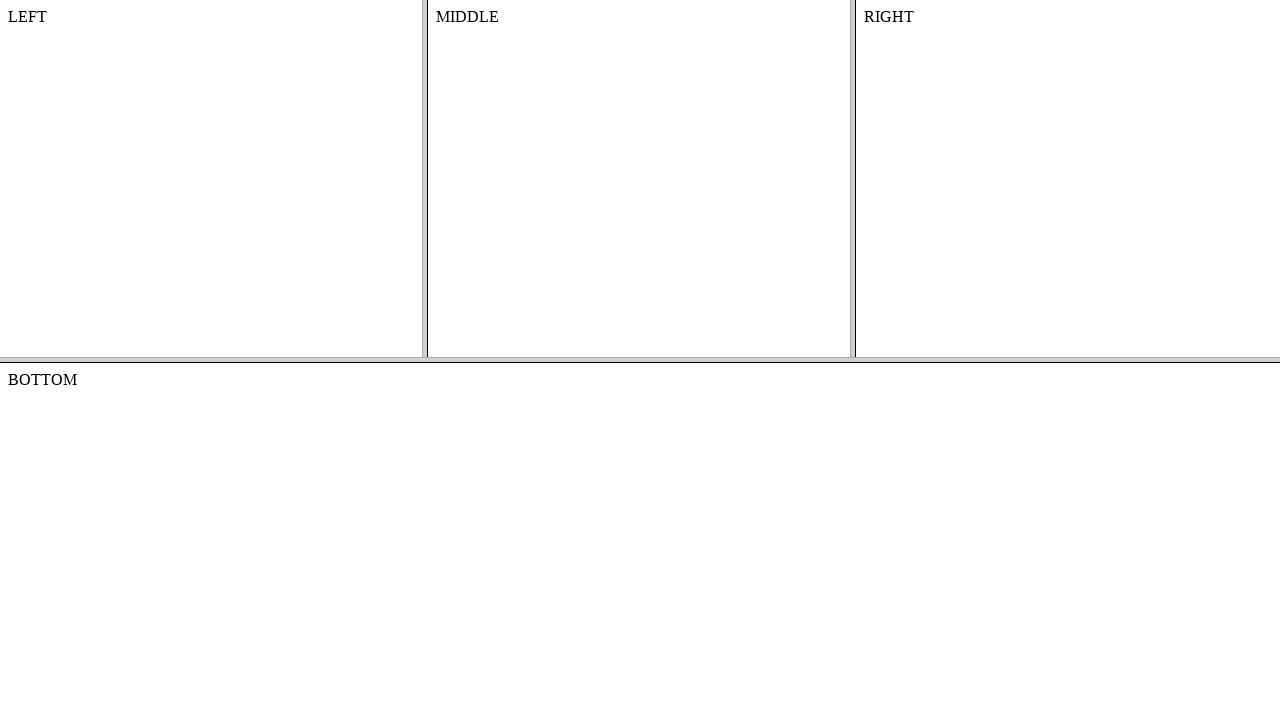

Located top frame with name 'frame-top'
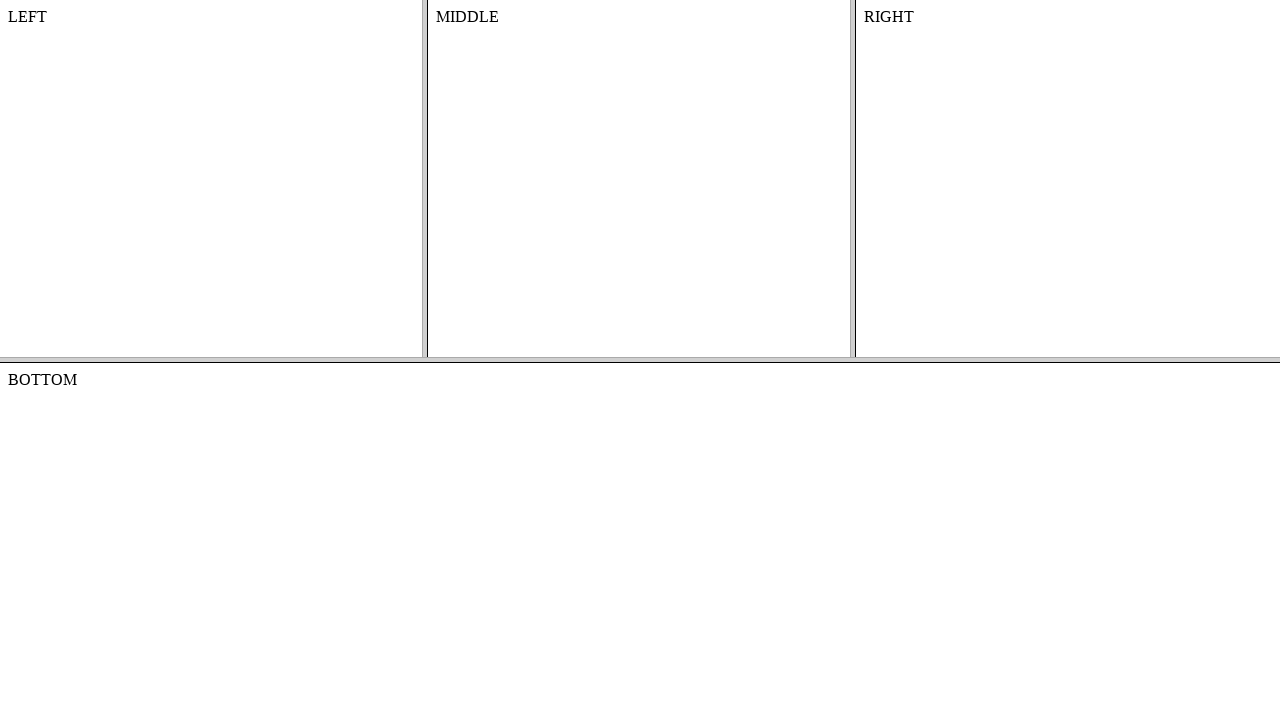

Located middle frame with name 'frame-middle' within top frame
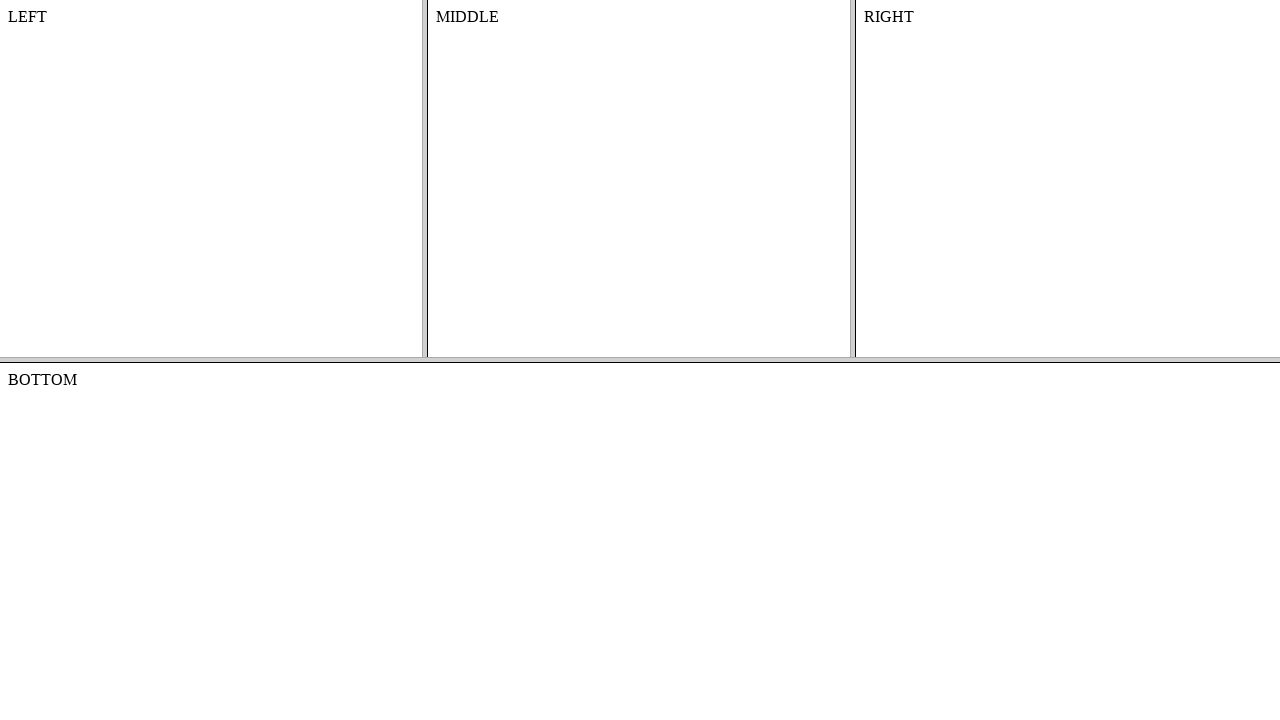

Retrieved content text from middle frame element with id 'content'
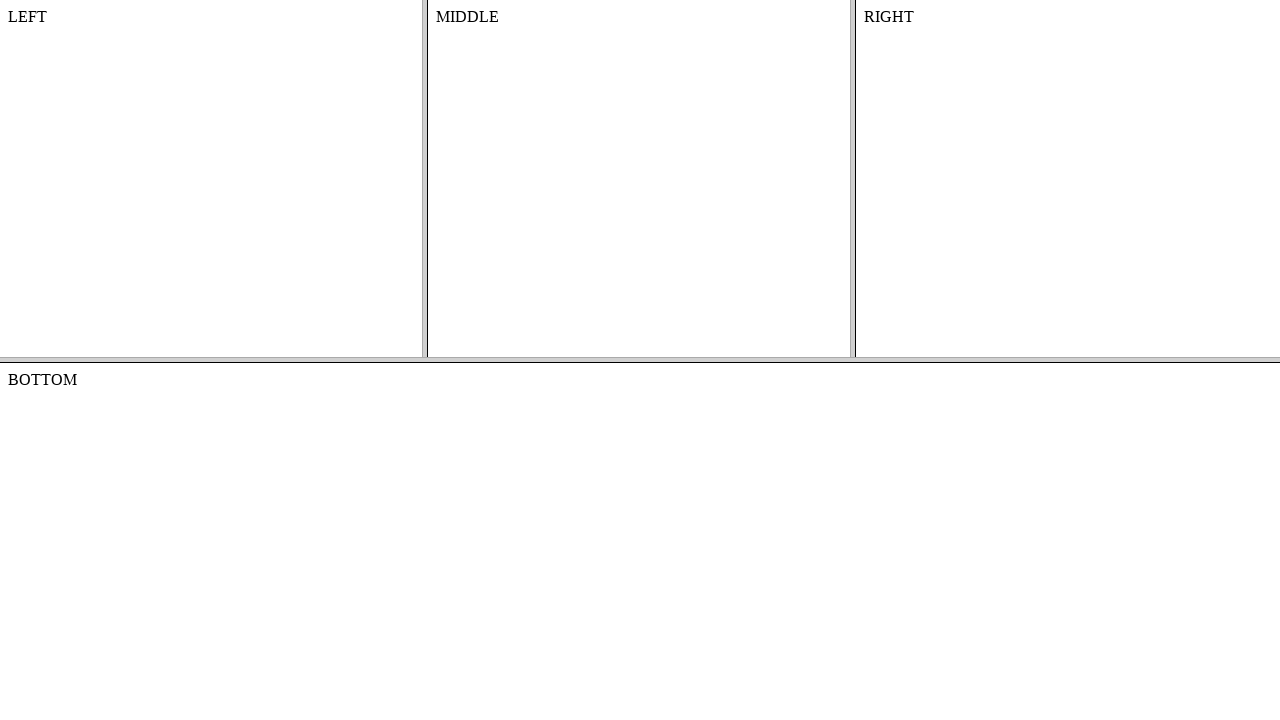

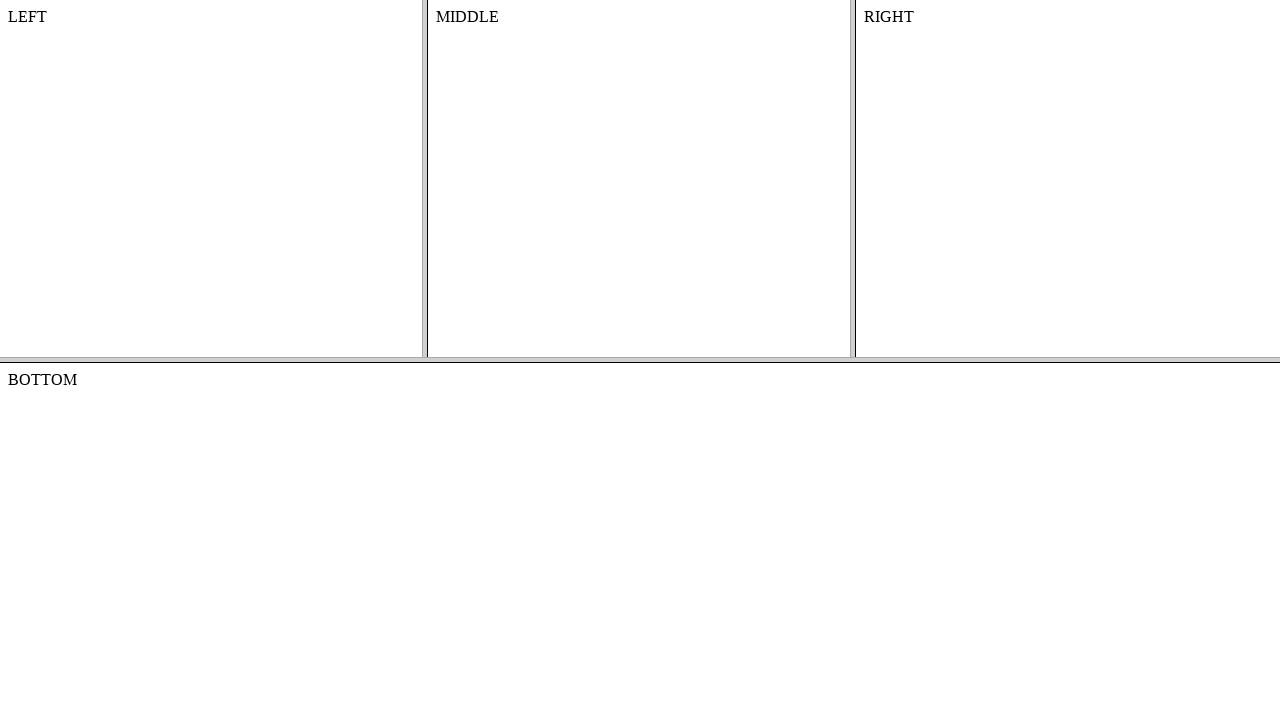